Tests switching between multiple browser windows by clicking a link that opens a new window, then switching to the first window handle and verifying the title is not "New Window", then switching to the last window handle and verifying the title is "New Window".

Starting URL: http://the-internet.herokuapp.com/windows

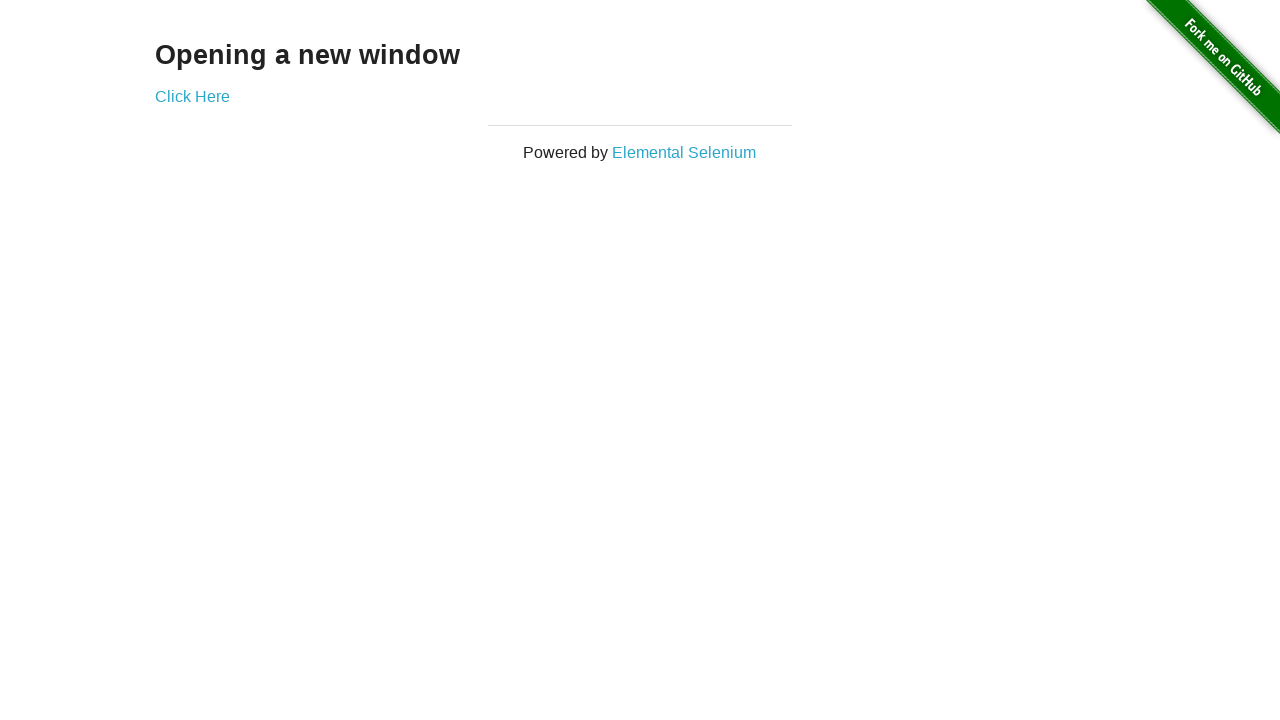

Clicked link that opens a new window at (192, 96) on .example a
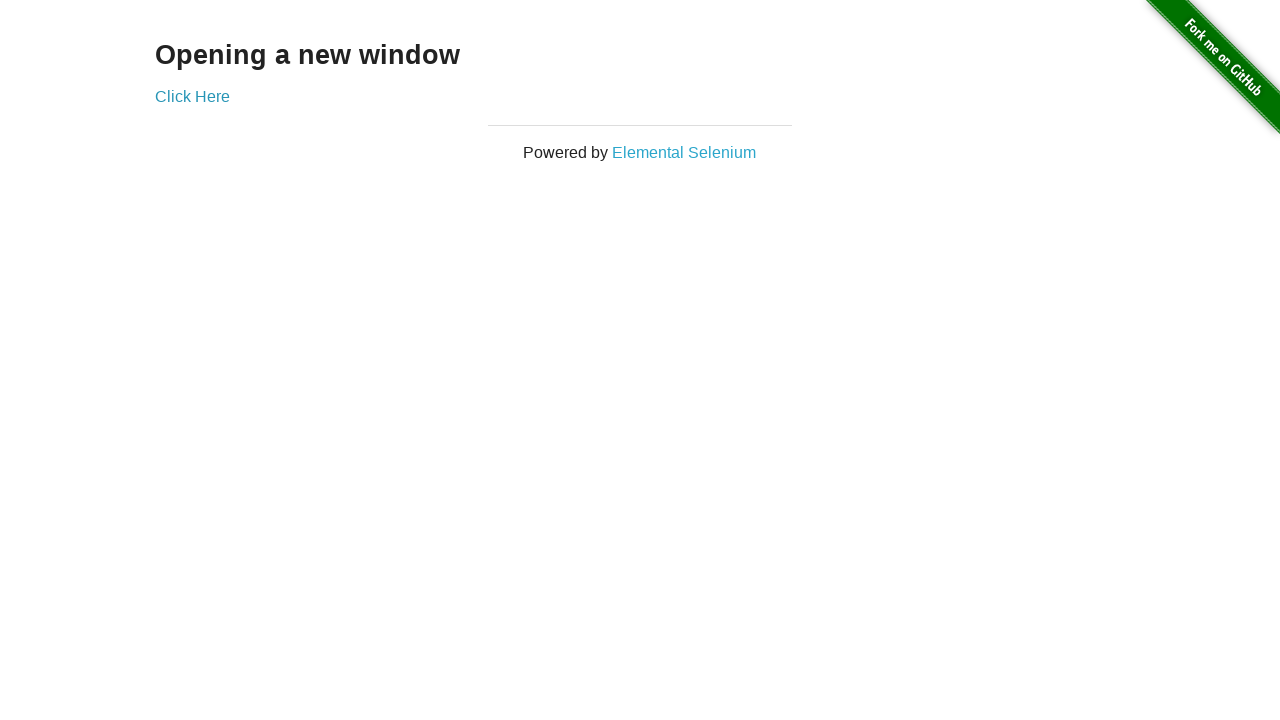

Captured new window handle
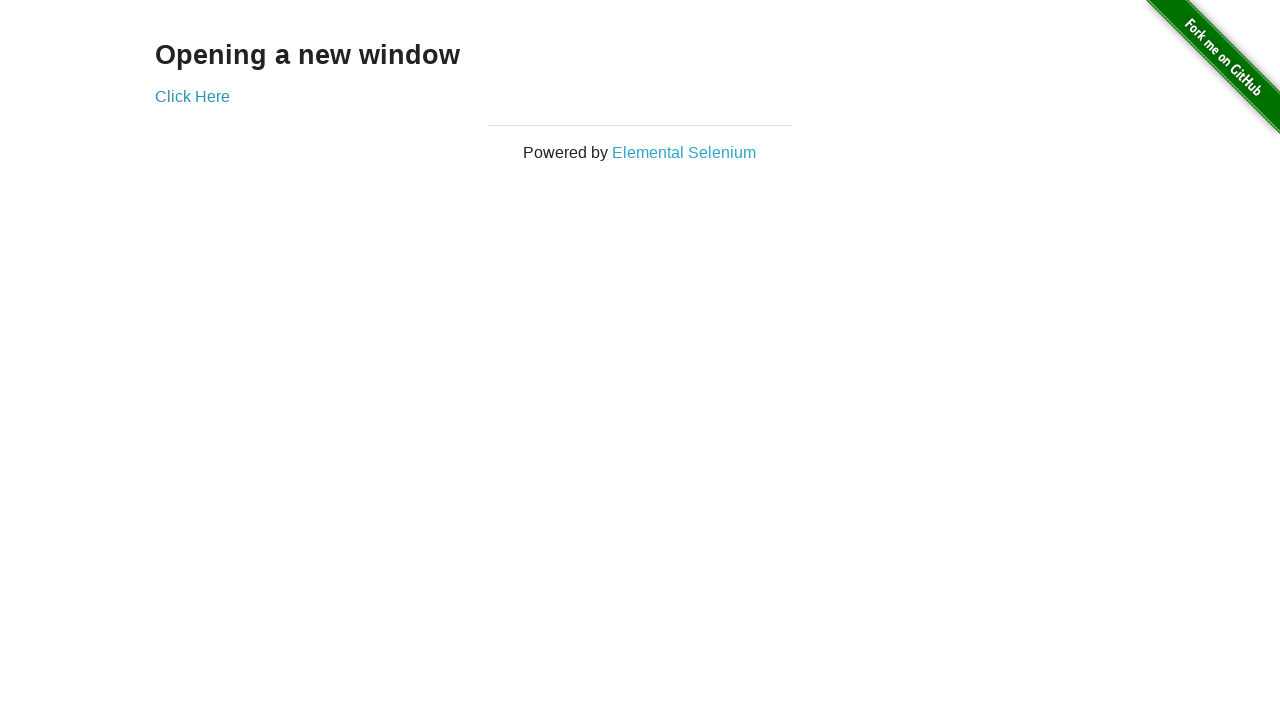

Verified original window title is not 'New Window'
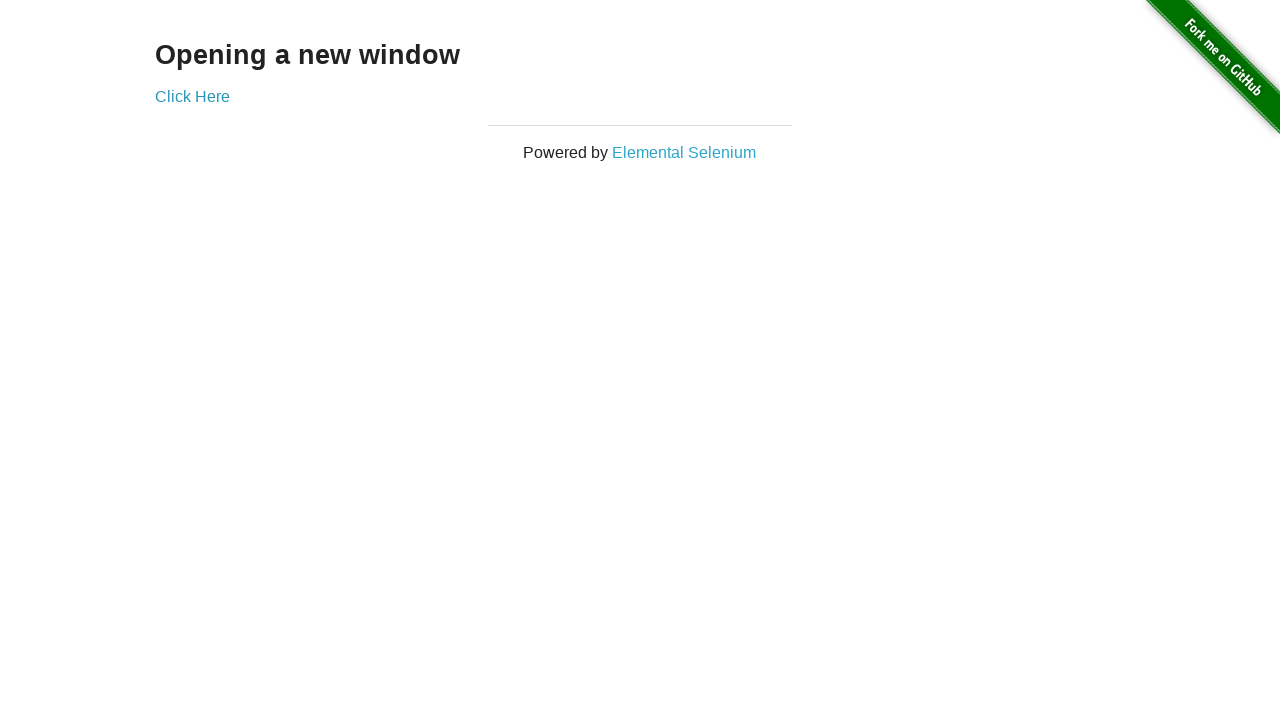

New window finished loading
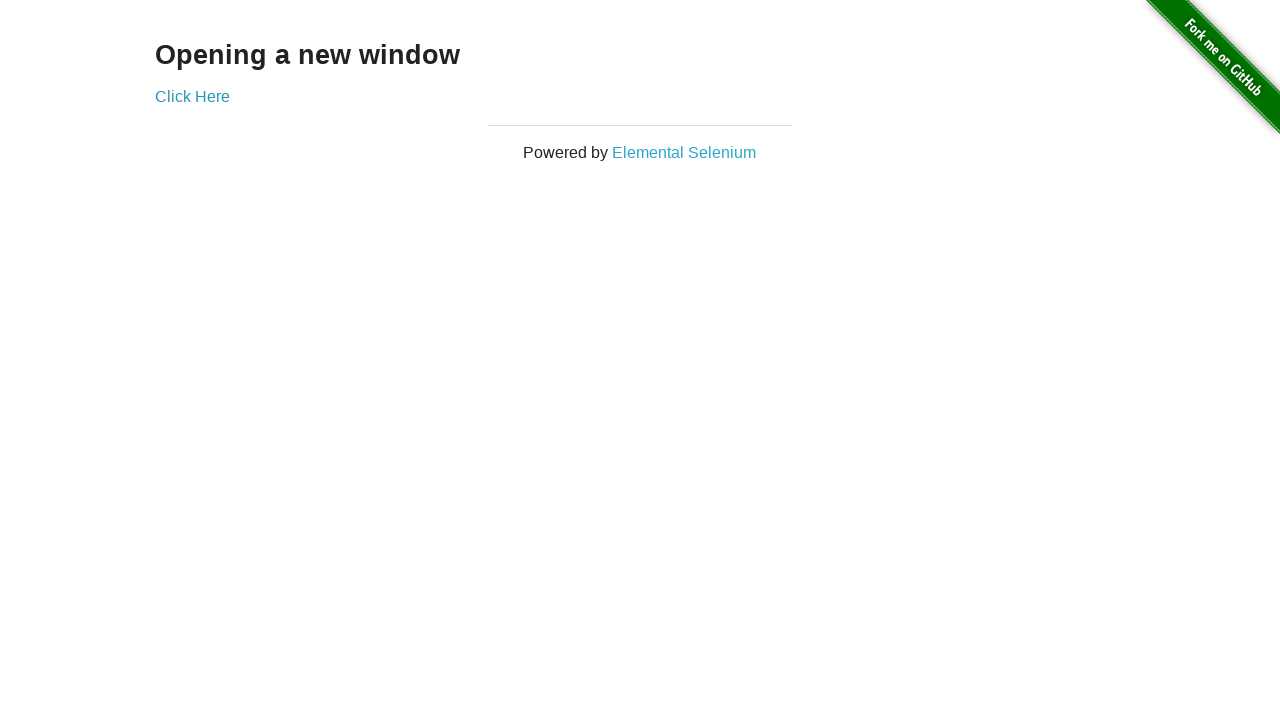

Verified new window title is 'New Window'
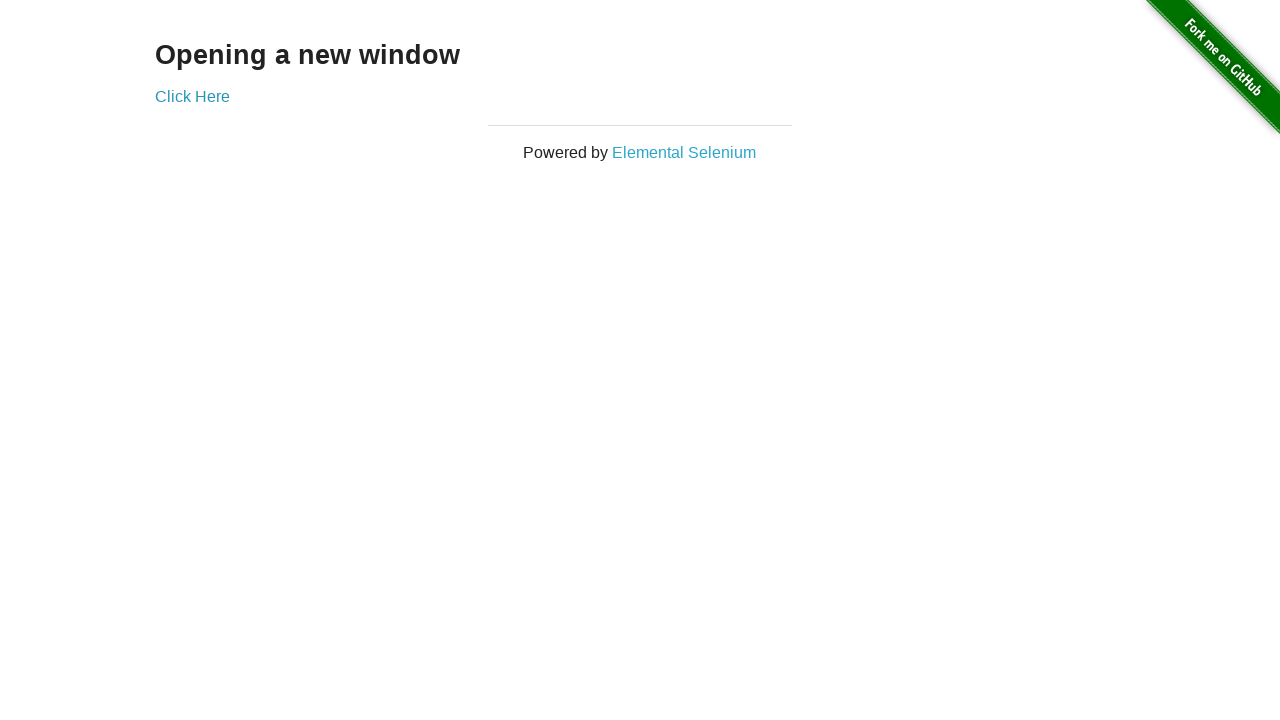

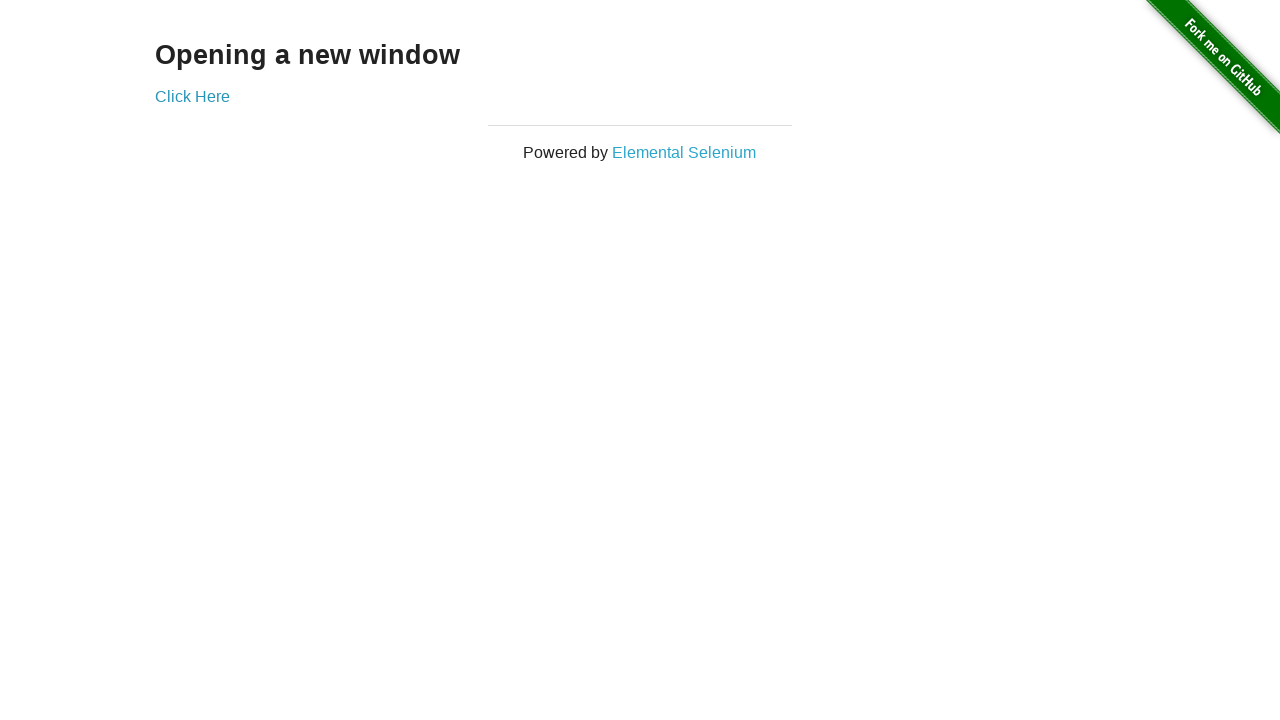